Tests that changing the source currency updates the exchange rate value by selecting a different currency from the dropdown

Starting URL: https://www.oanda.com/currency-converter/en/?from=EUR&to=USD&amount=1

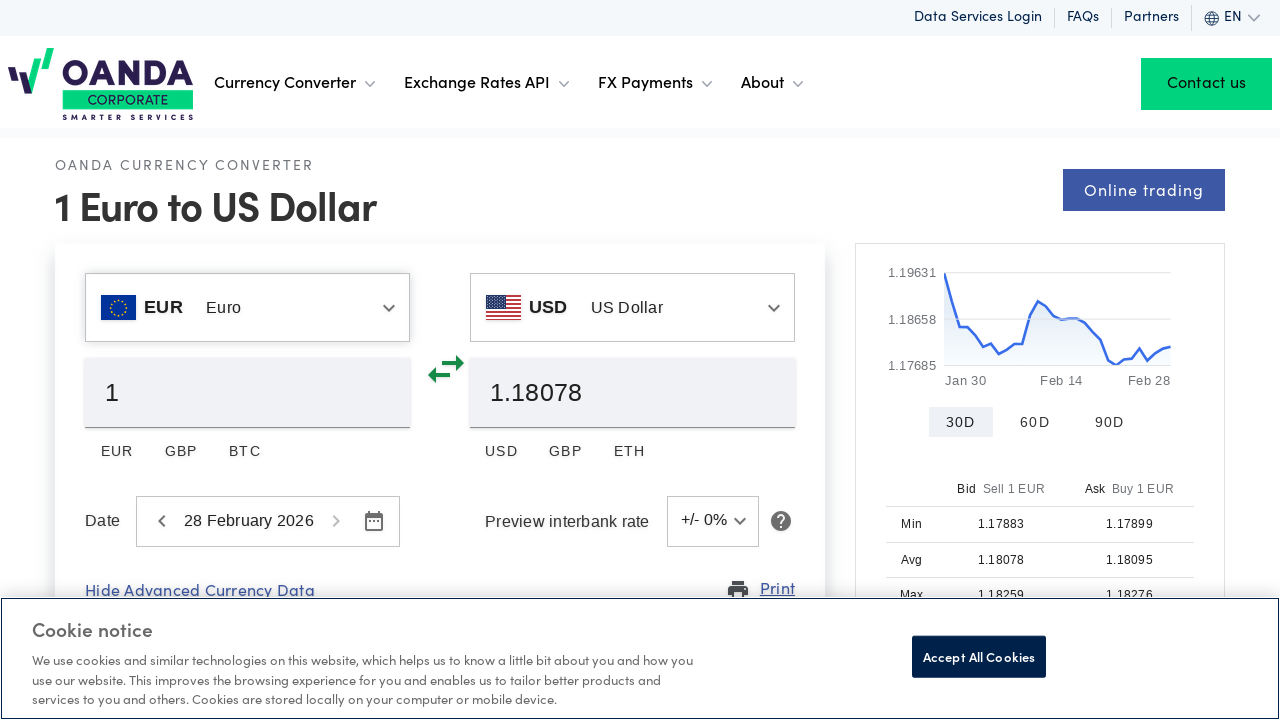

Exchange value input field loaded
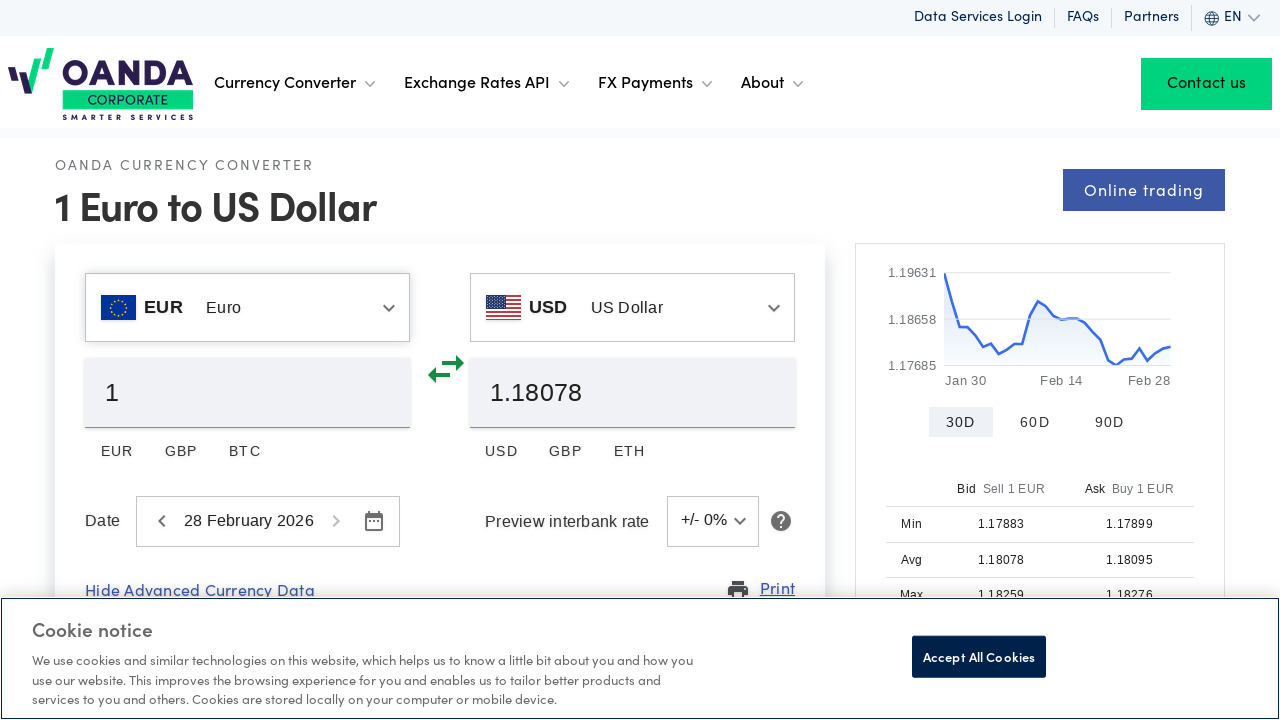

Clicked on source currency dropdown to open it at (248, 308) on xpath=(//div[contains(@class,'MuiAutocomplete-root')])[1]
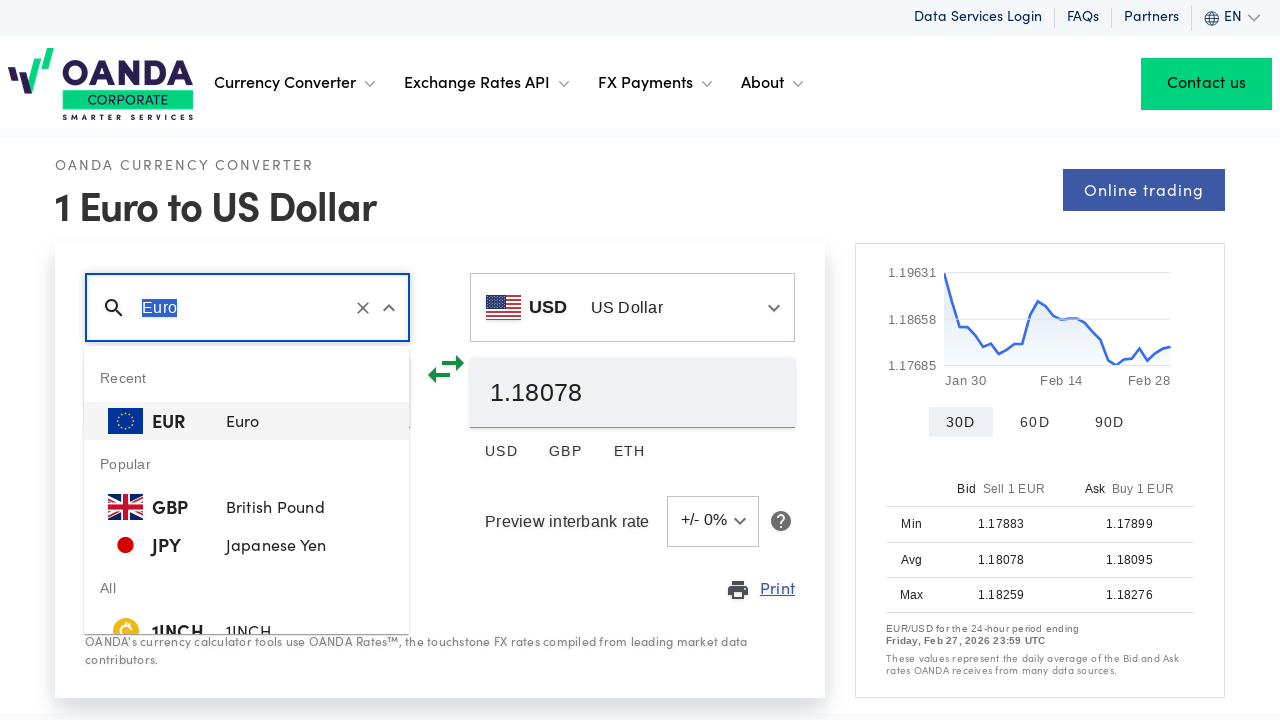

Second currency option became visible in dropdown
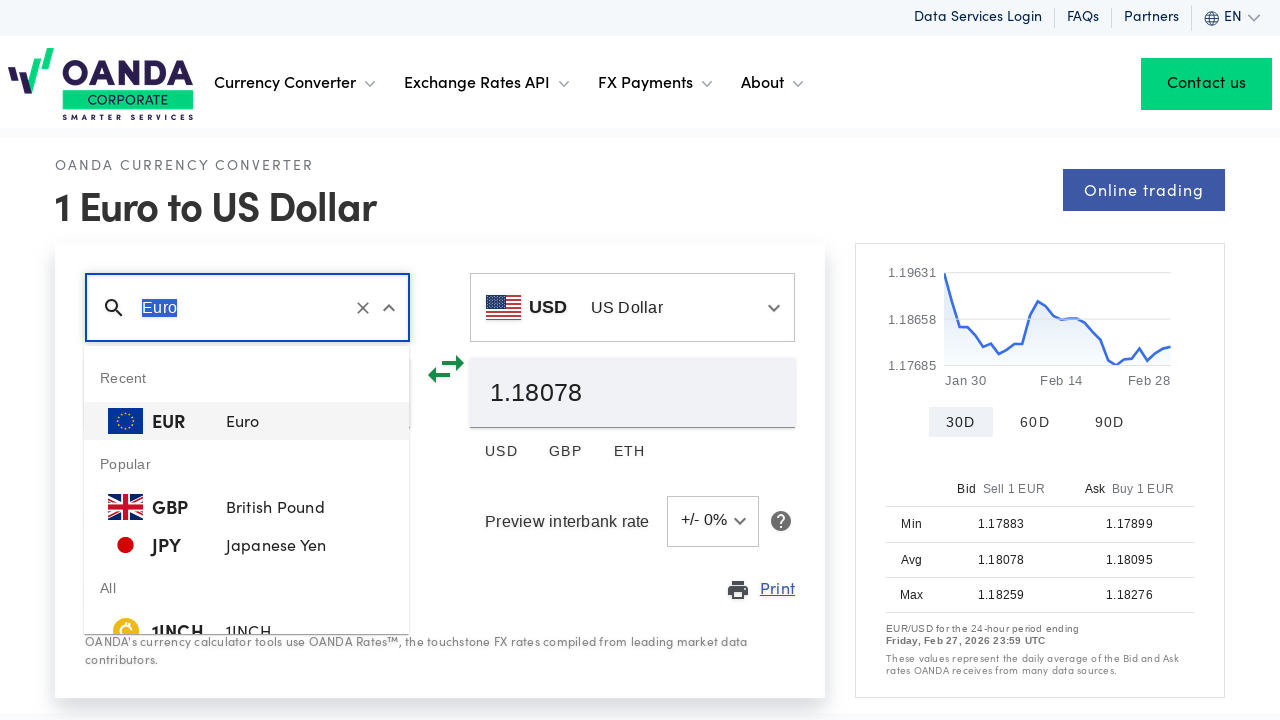

Selected different currency from dropdown at (246, 507) on li#baseCurrency_currency_autocomplete-option-1
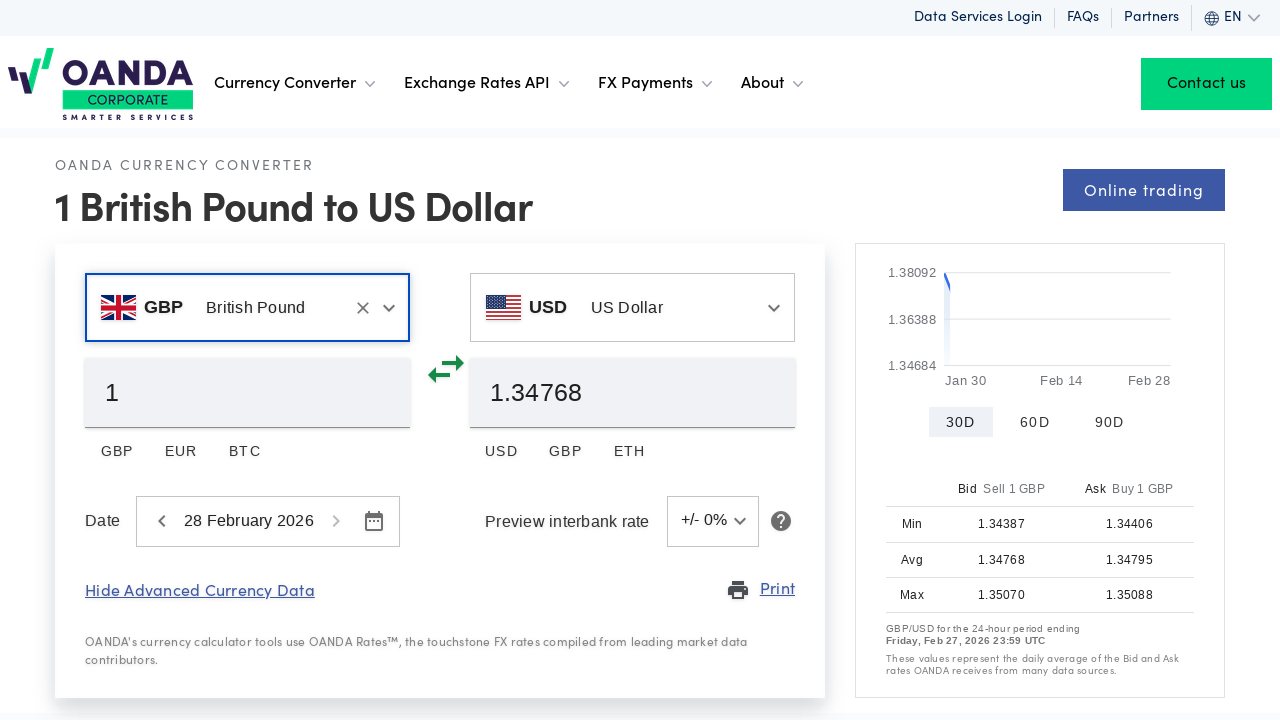

Waited for exchange rate to update
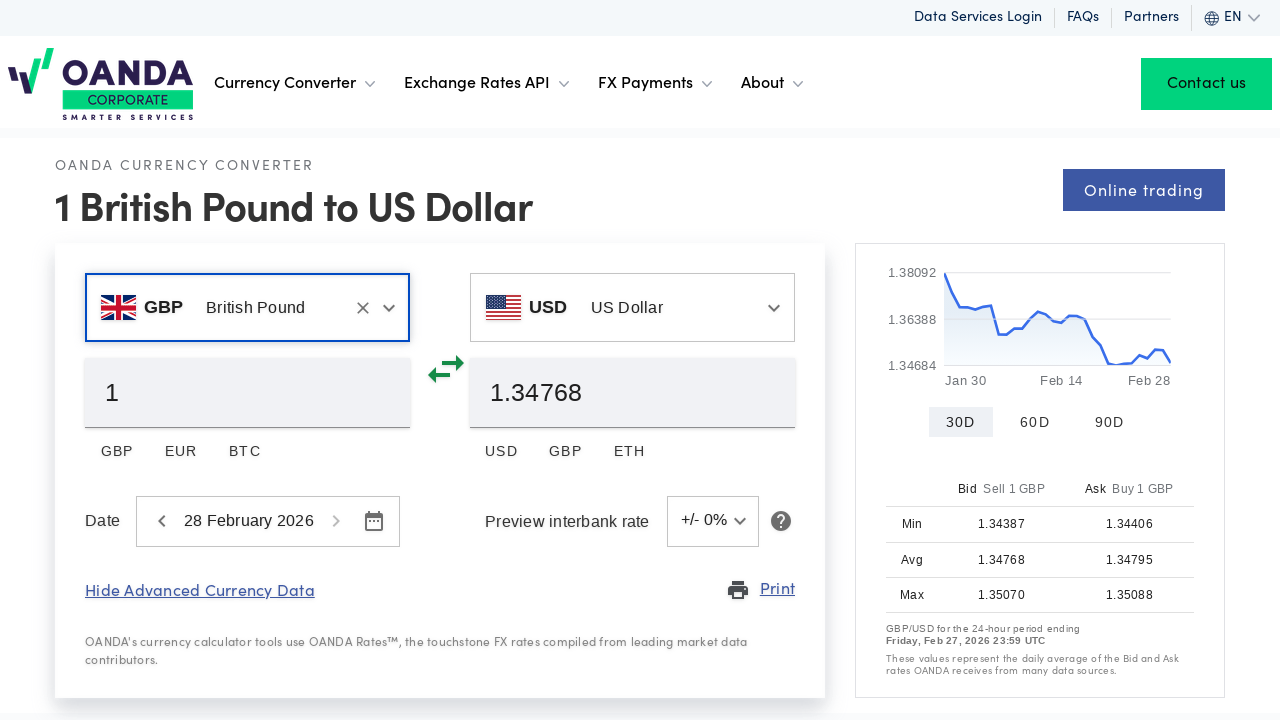

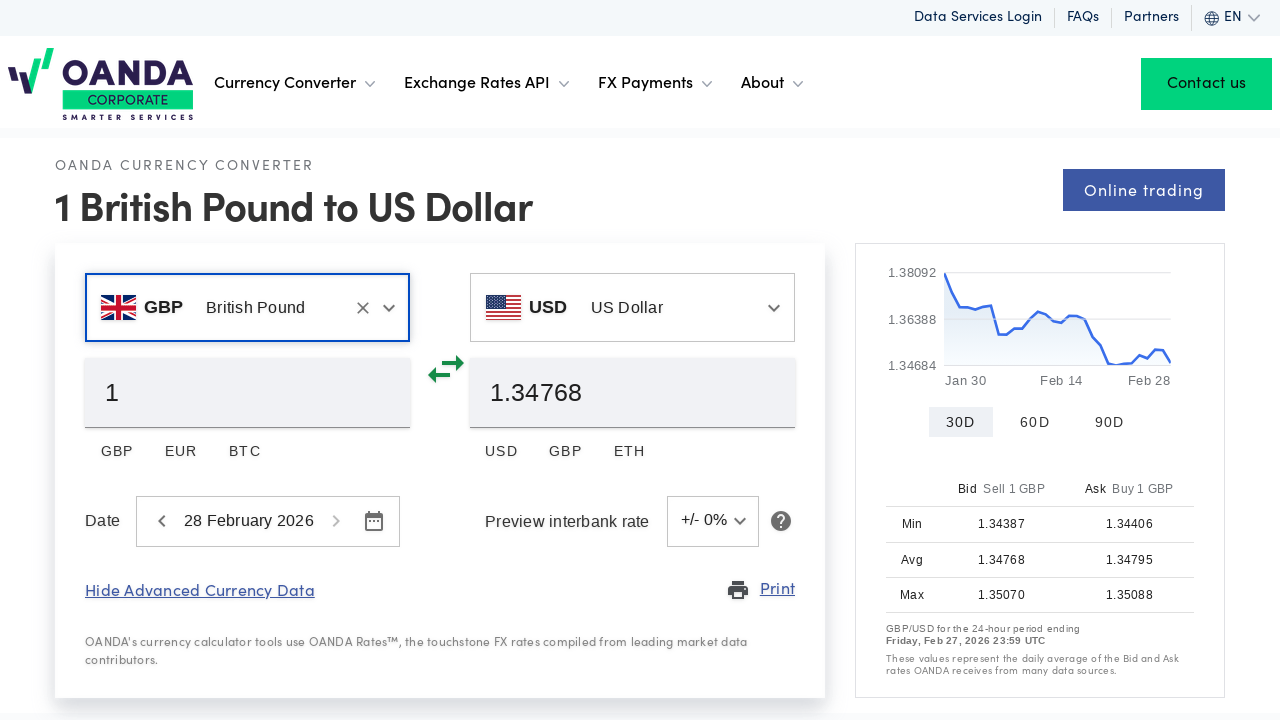